Tests filling out a contact form on LetCode website by entering personal information including name, email, phone number, address, date of birth, gender selection, and submitting the form.

Starting URL: https://letcode.in/forms

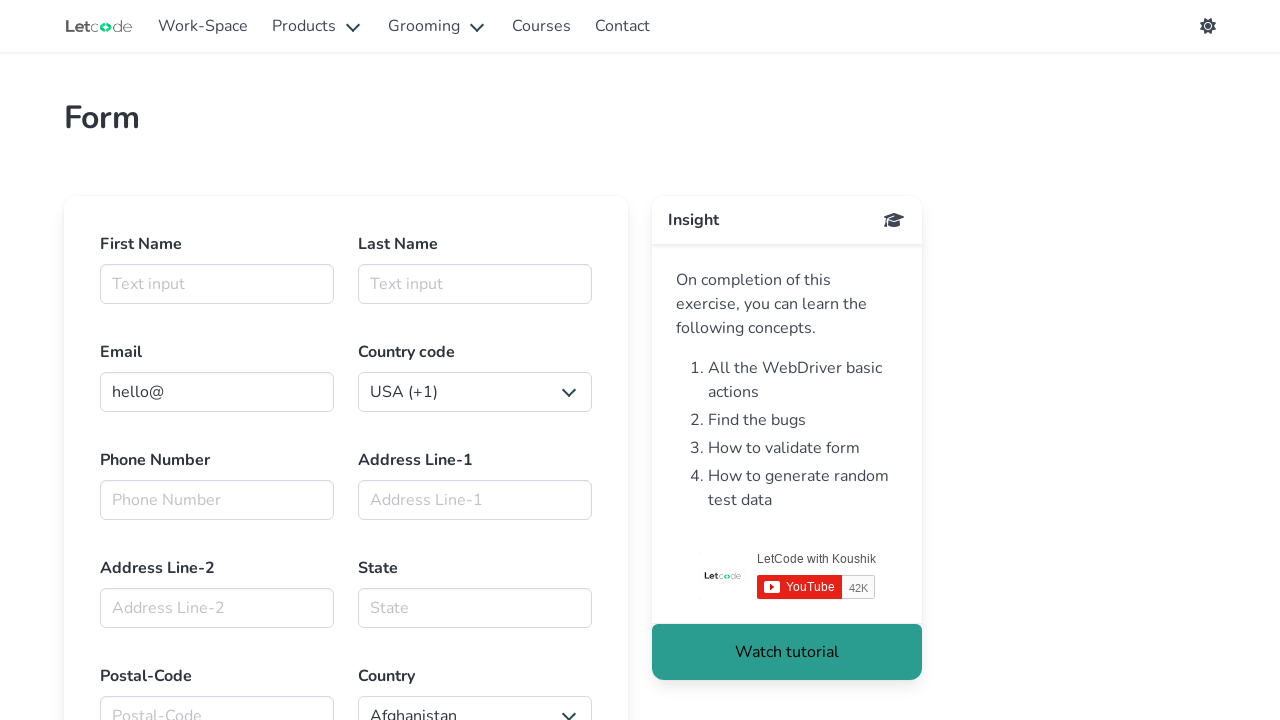

Filled first name field with 'Michal' on #firstname
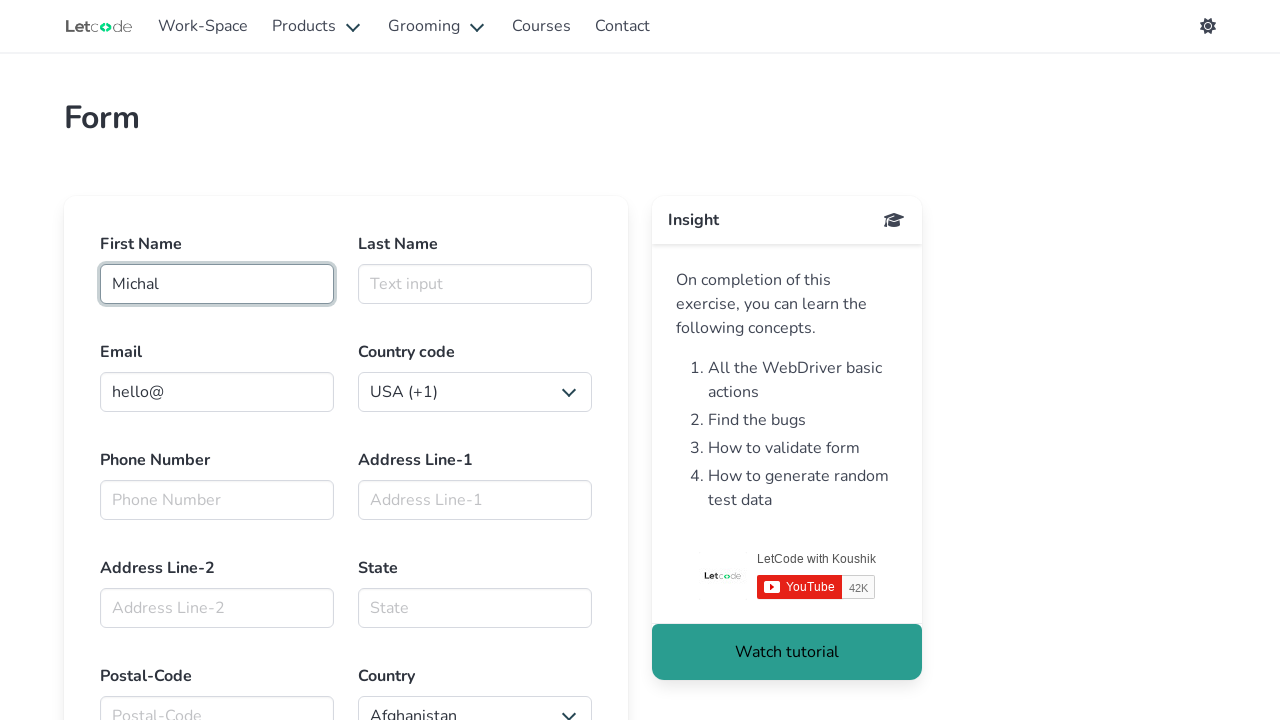

Filled last name field with 'Zaj' on #lasttname
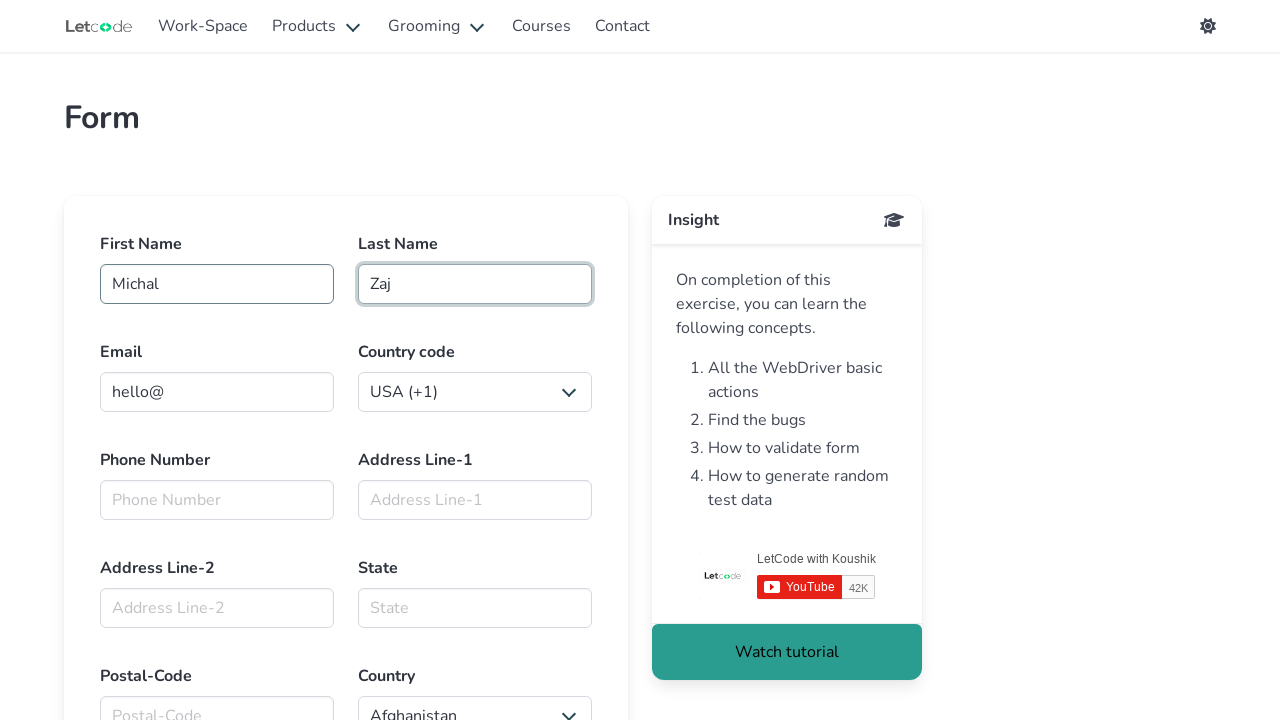

Filled email field with 'michal@interia.pl' on #email
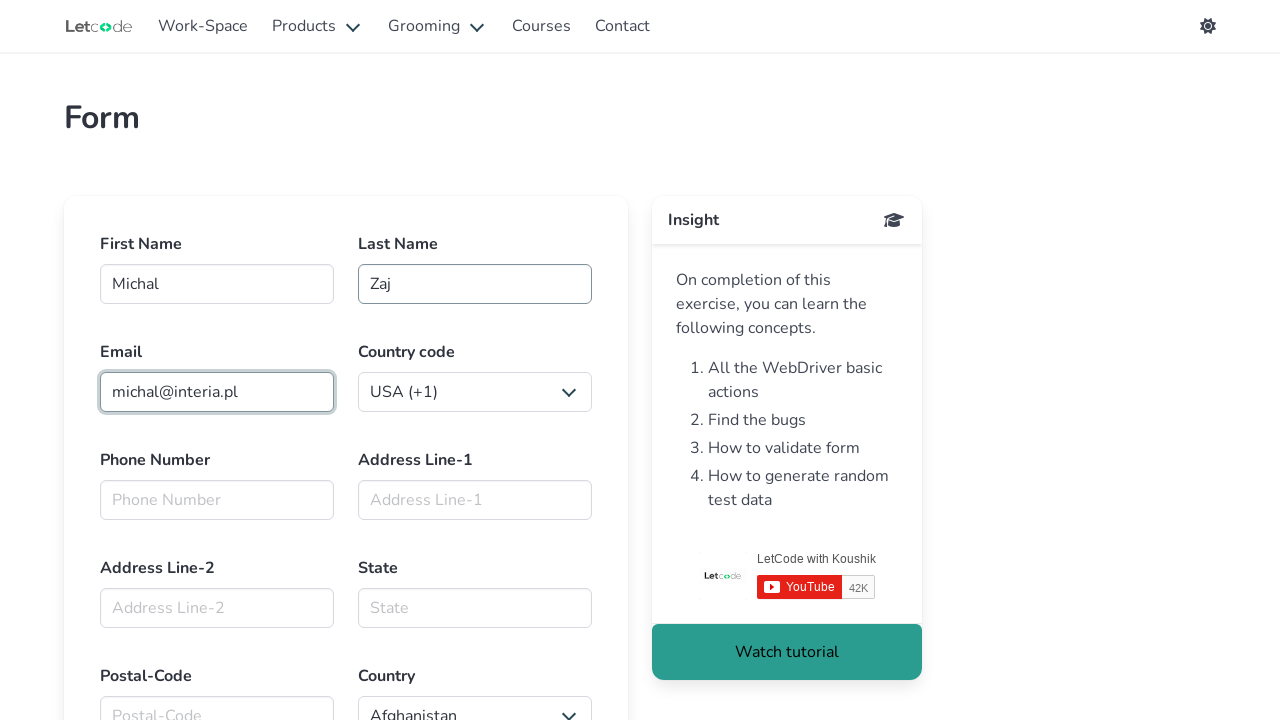

Selected country code 'Poland (+48)' from first dropdown on select
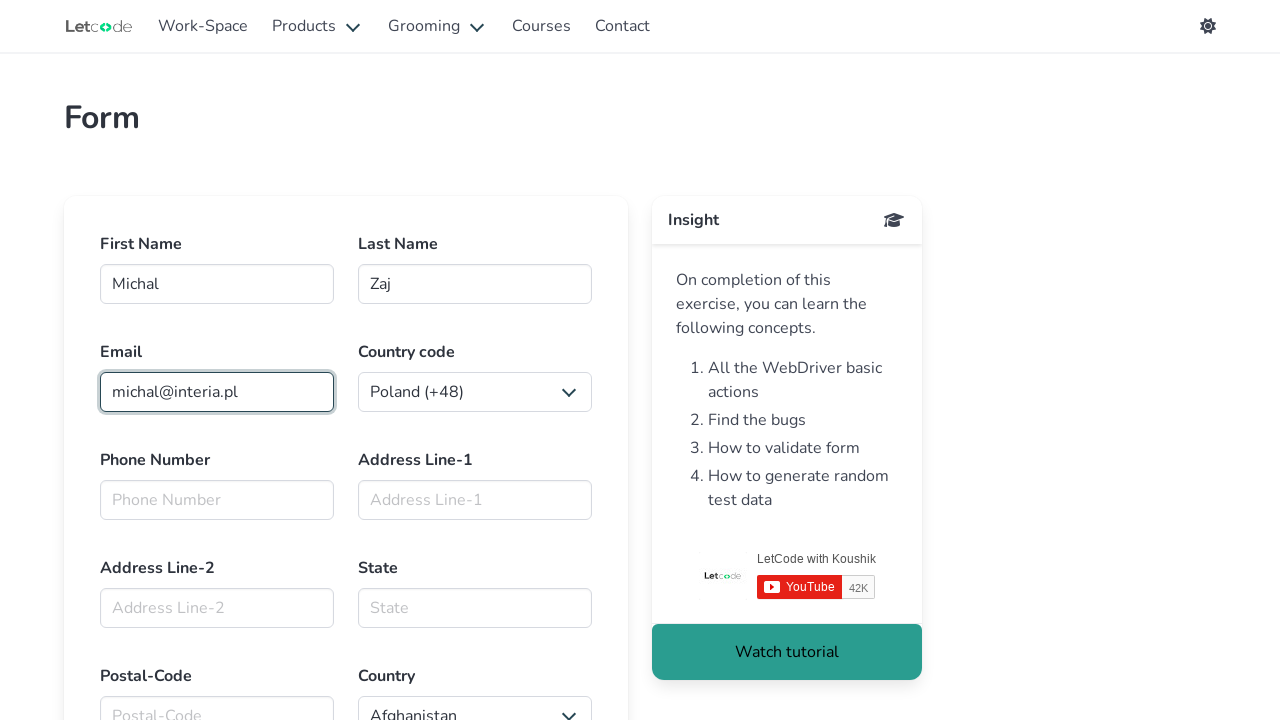

Filled phone number field with '666777666' on #Phno
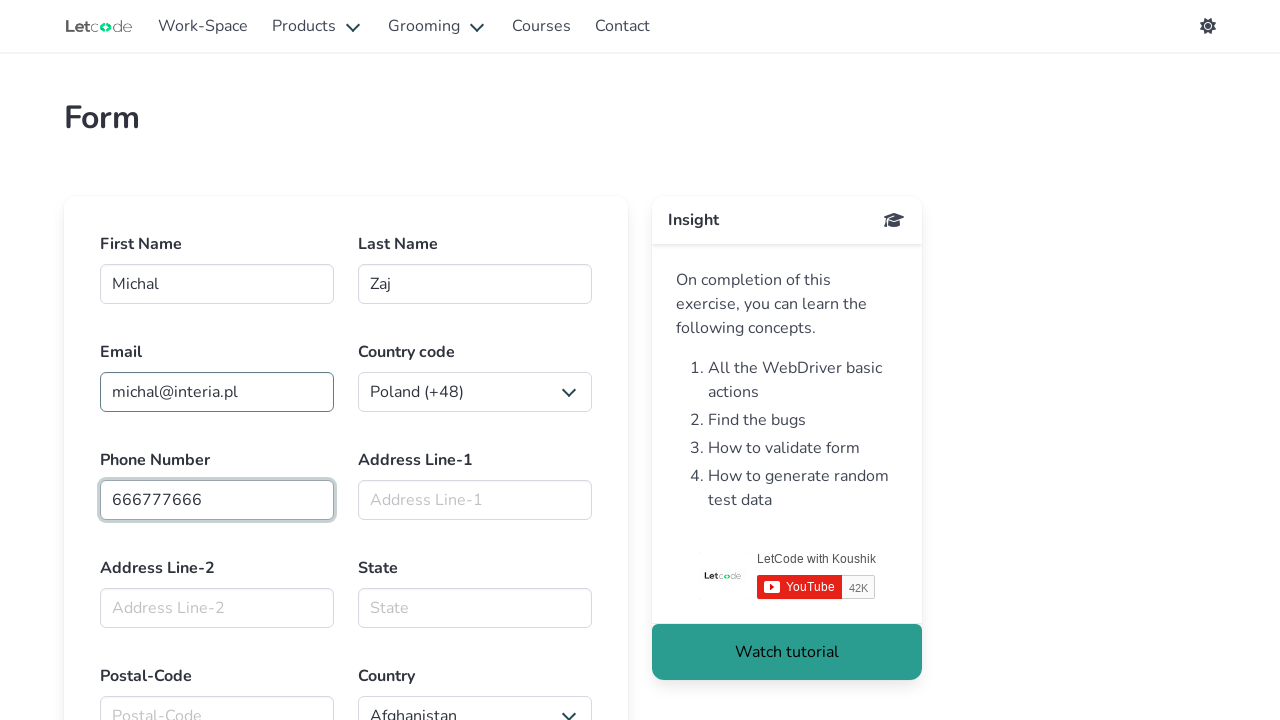

Filled address line 1 with 'Krak' on #Addl1
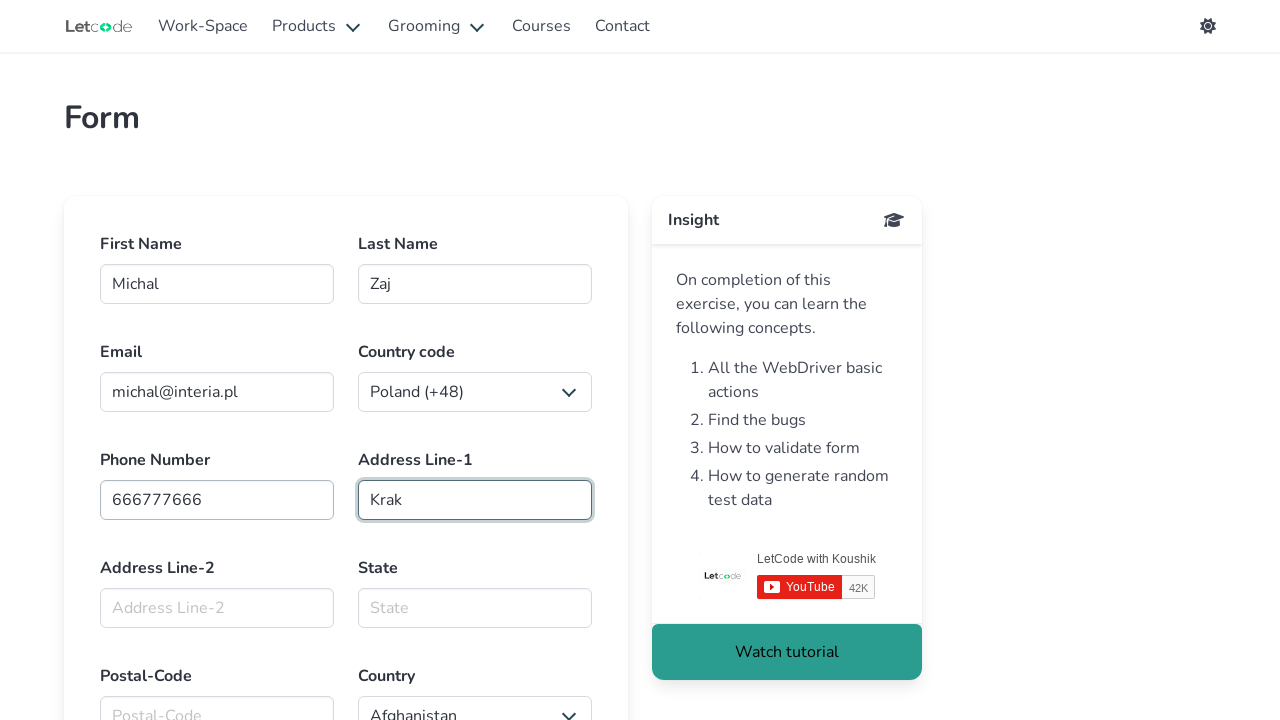

Filled address line 2 with 'Smocza 3/66' on #Addl2
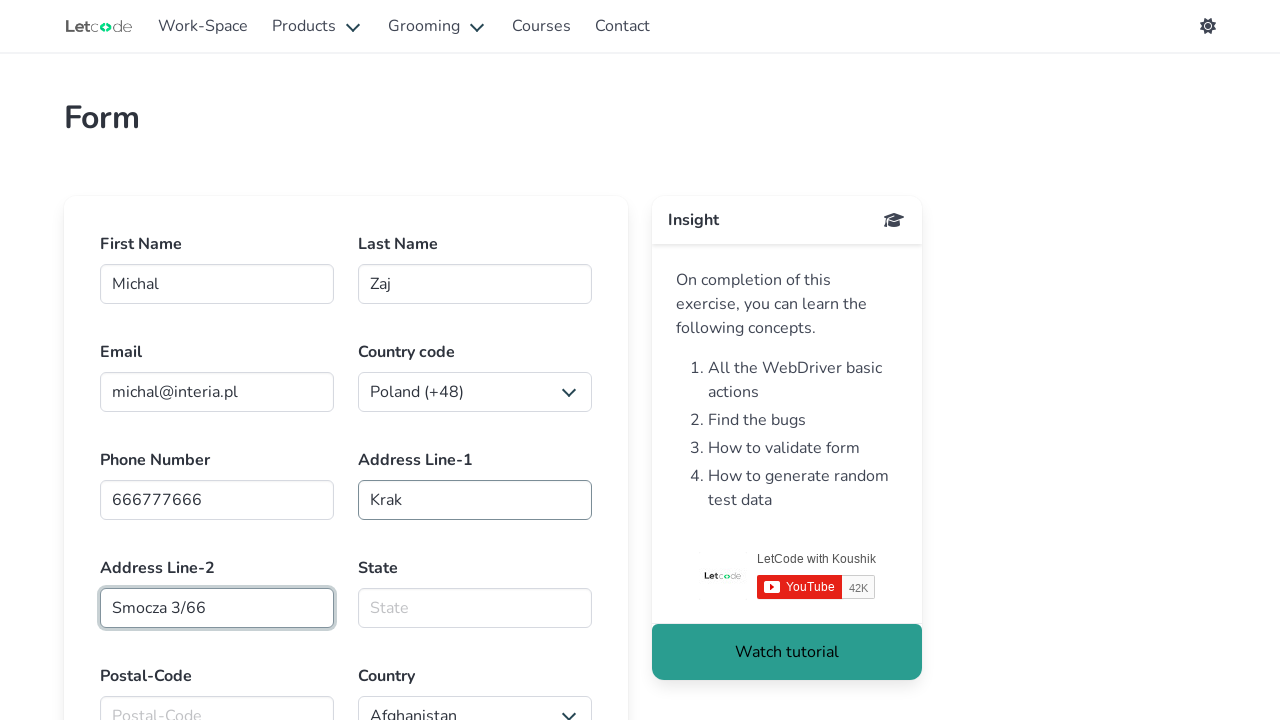

Filled state field with 'Małopolskie' on #state
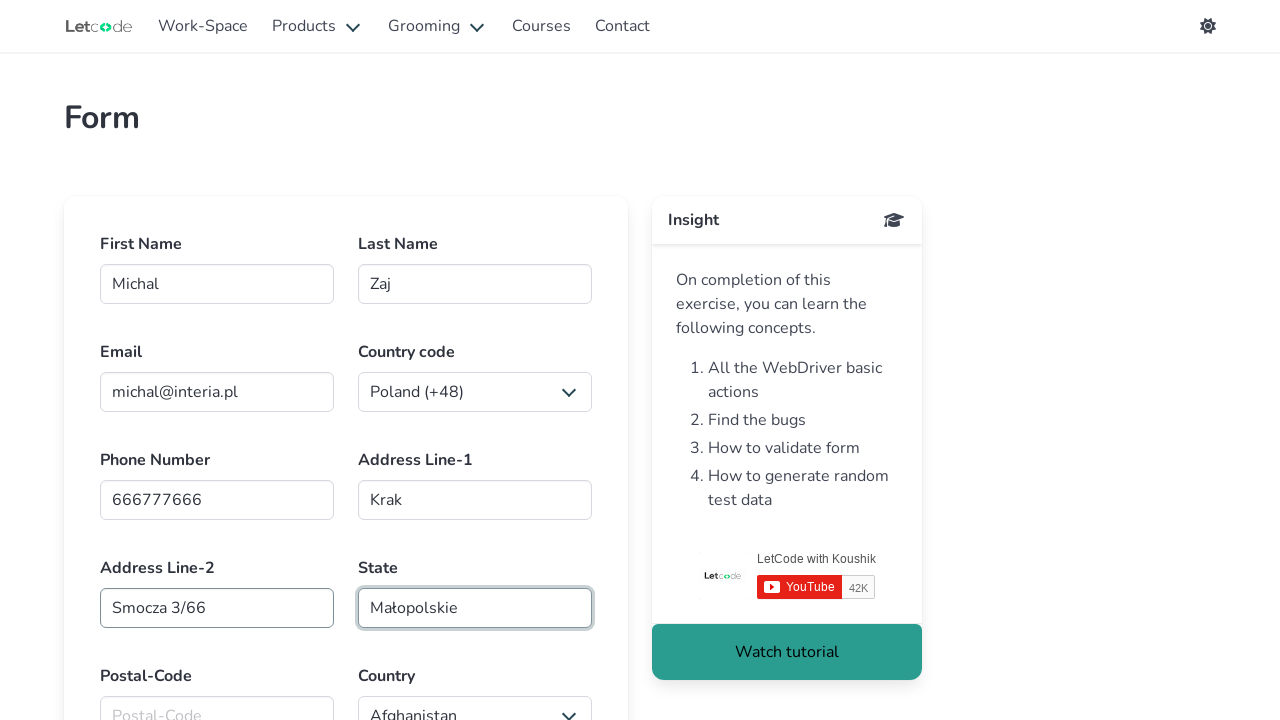

Filled postal code field with '33-666' on #postalcode
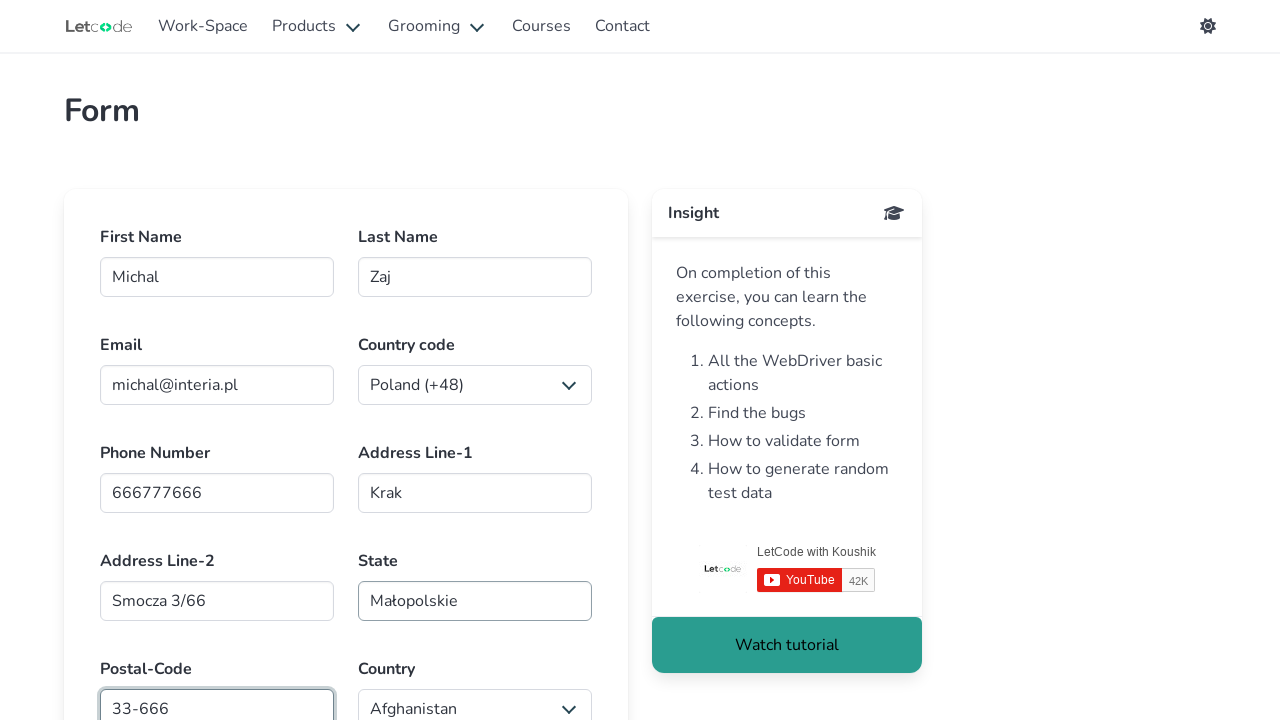

Selected 'Poland' from second dropdown on select >> nth=1
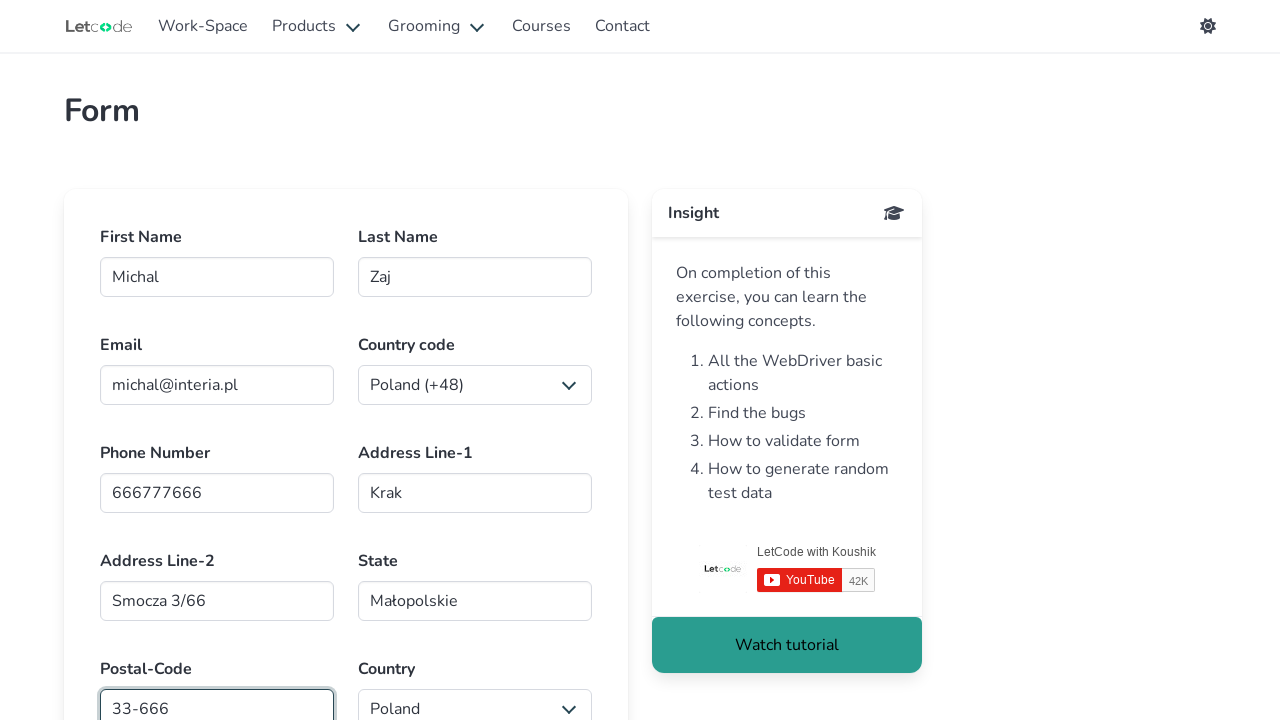

Date input field became available
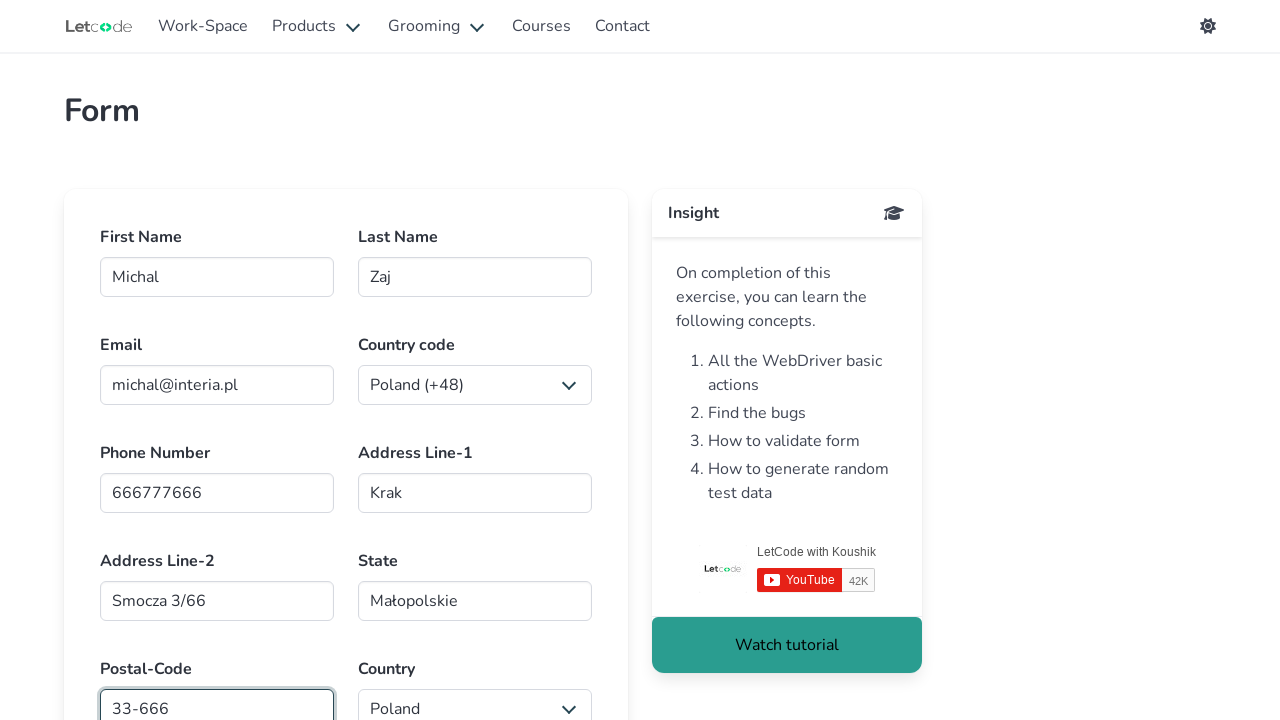

Filled date of birth with '1996-04-19' on input[type="date"]
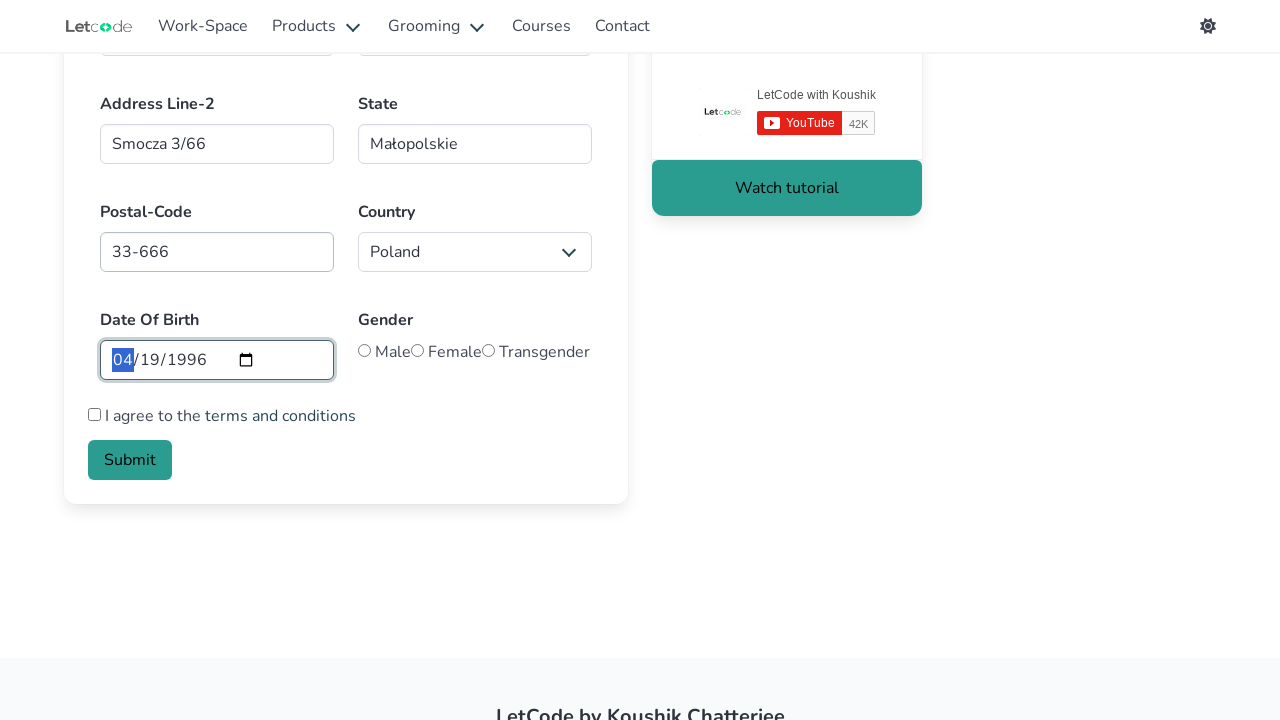

Selected male gender option at (364, 350) on #male
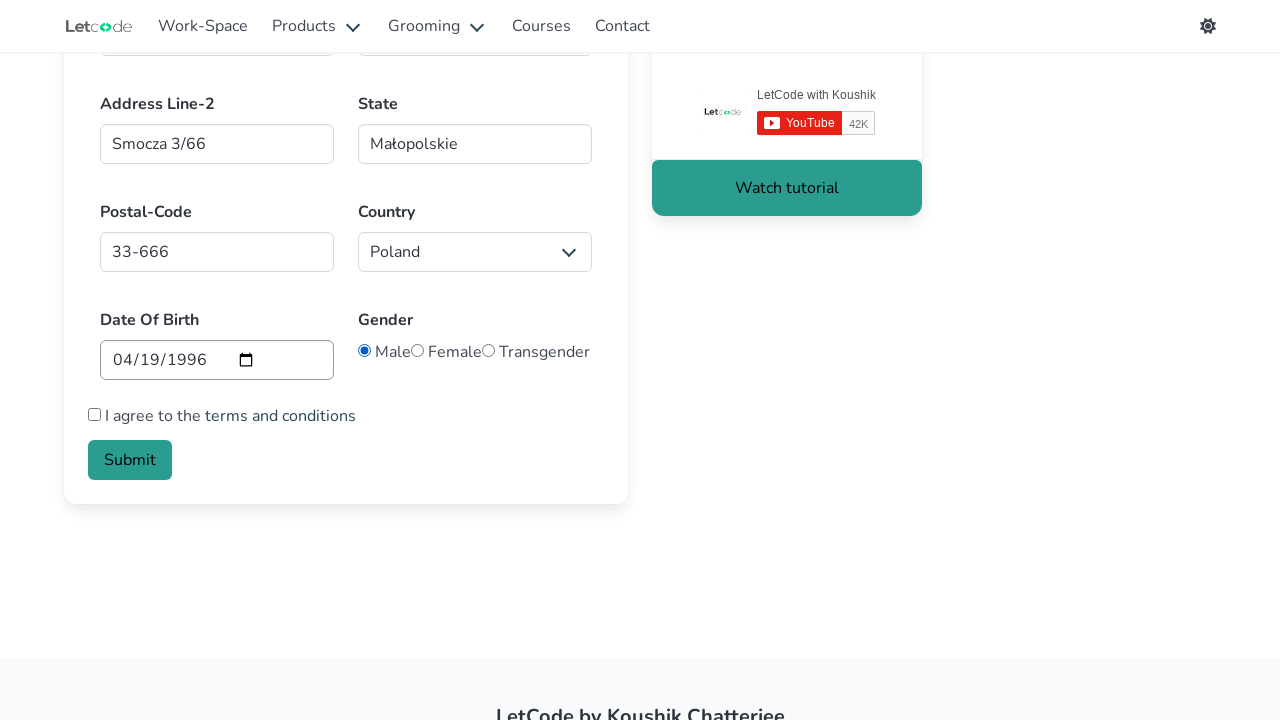

Checked the checkbox at (94, 414) on input[type="checkbox"]
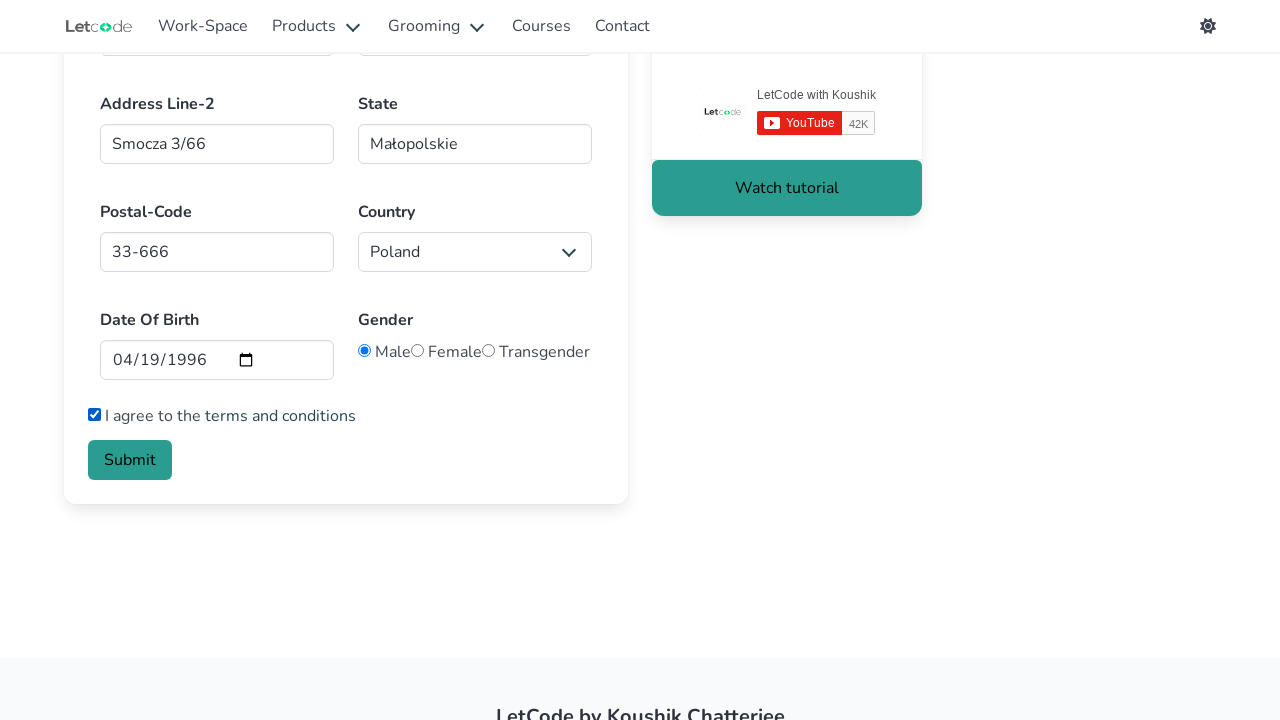

Clicked submit button to submit the contact form at (130, 460) on input[type="submit"].button.is-primary
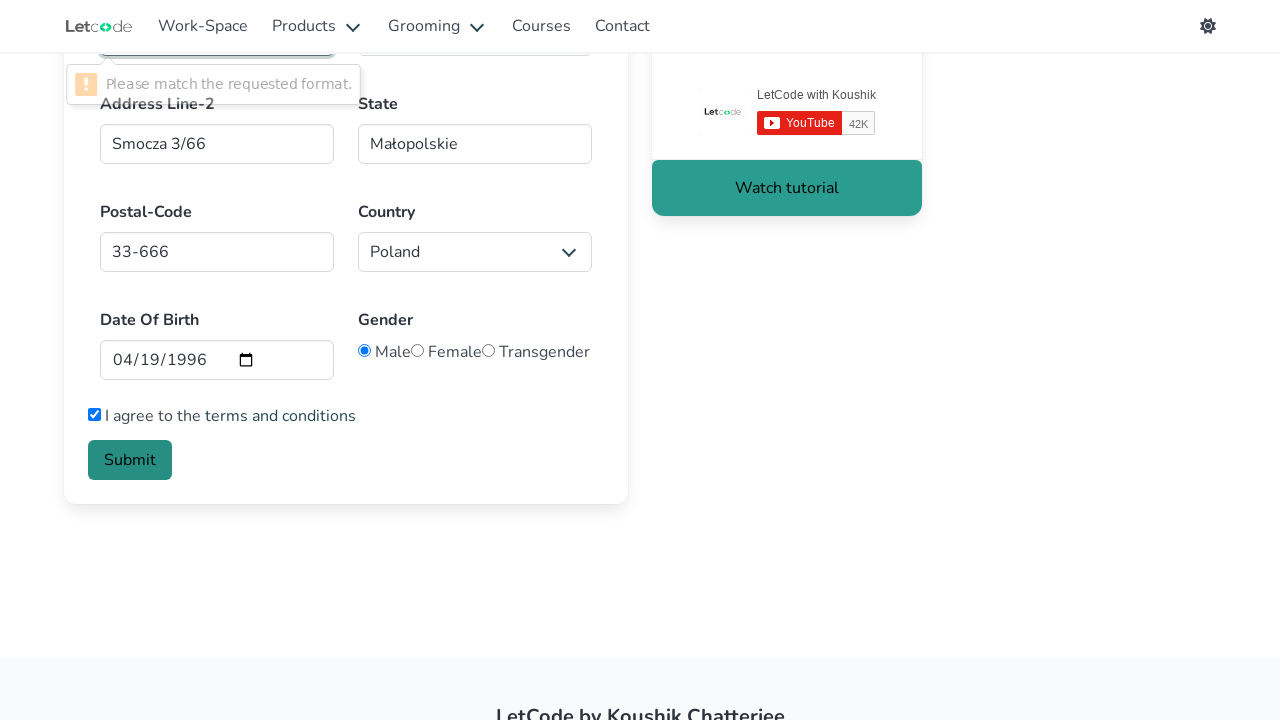

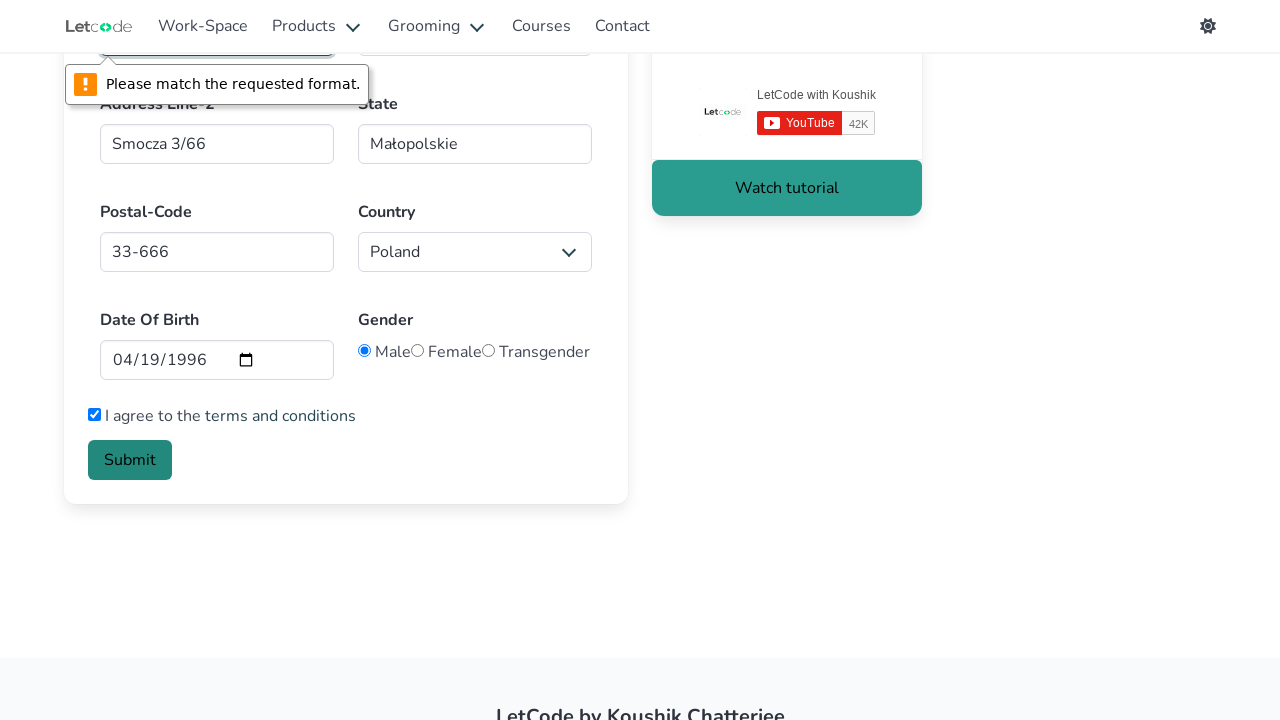